Tests keyboard interactions on a form by using TAB key navigation and keyboard shortcuts like Ctrl+A to select and delete text in username field

Starting URL: https://thetestingworld.com/testings/

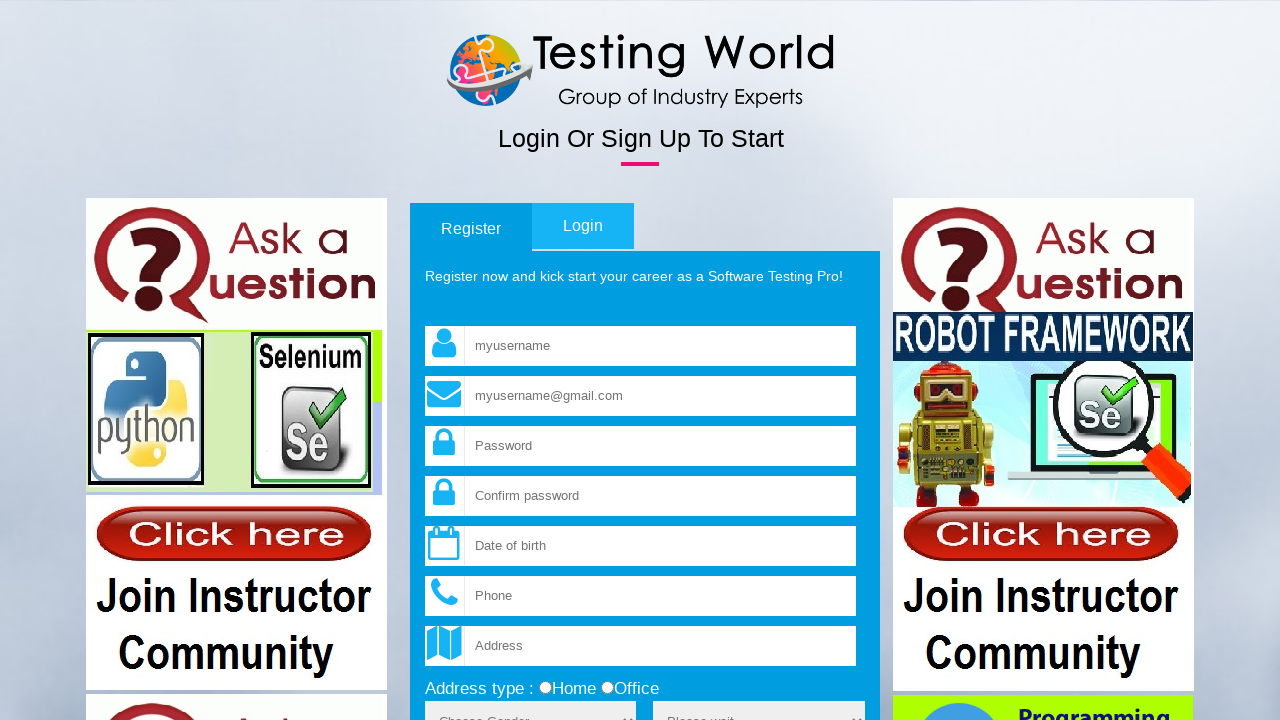

Filled username field with 'Igor' on input[name='fld_username']
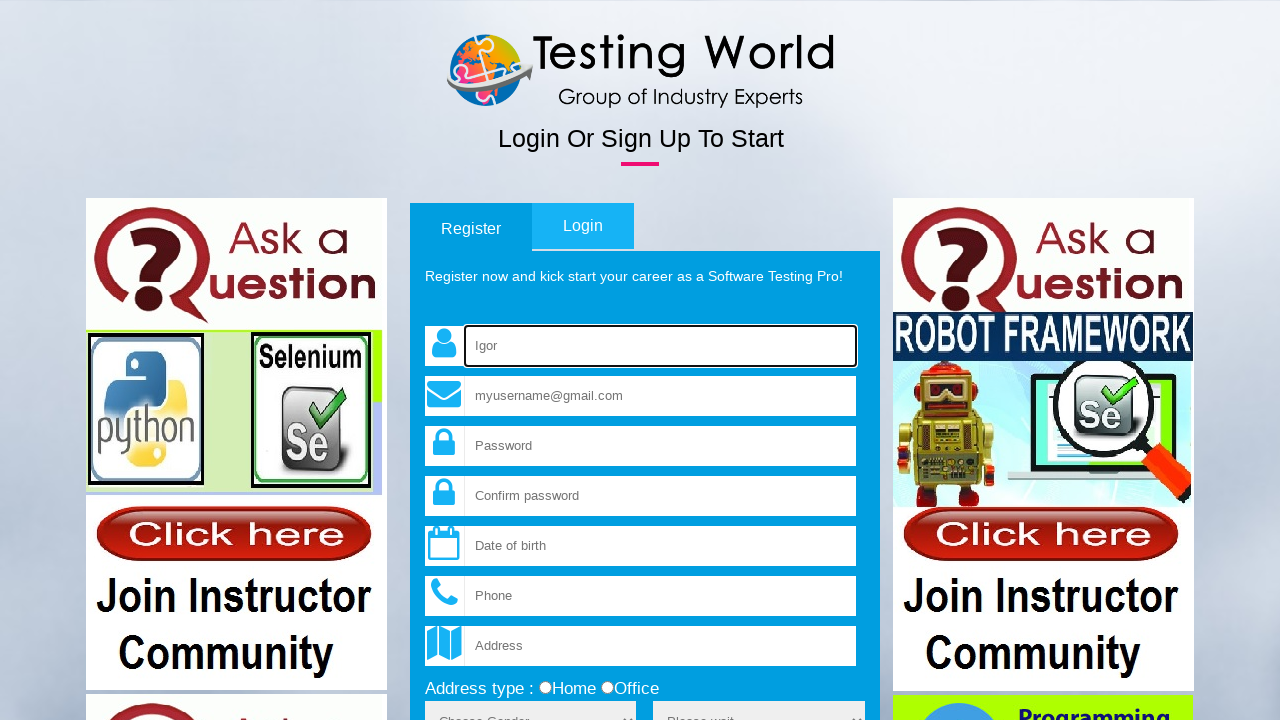

Pressed TAB key to navigate to next field
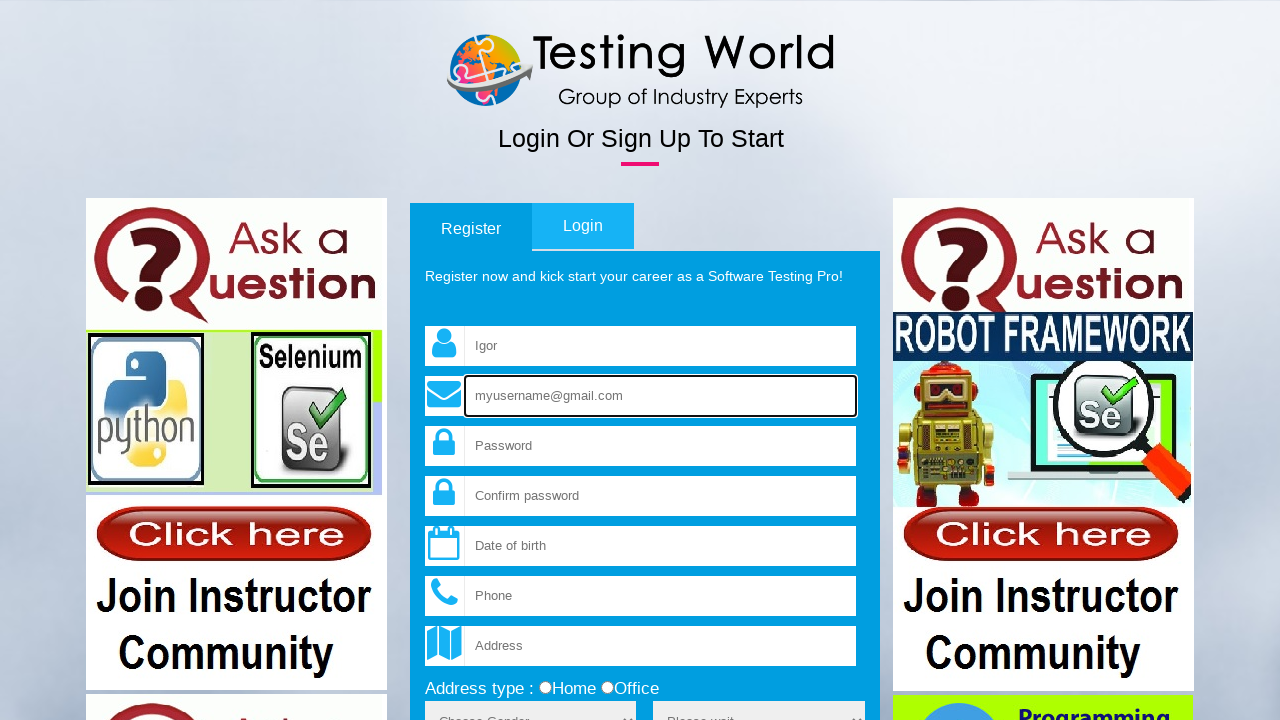

Filled username field with 'Igor' again on input[name='fld_username']
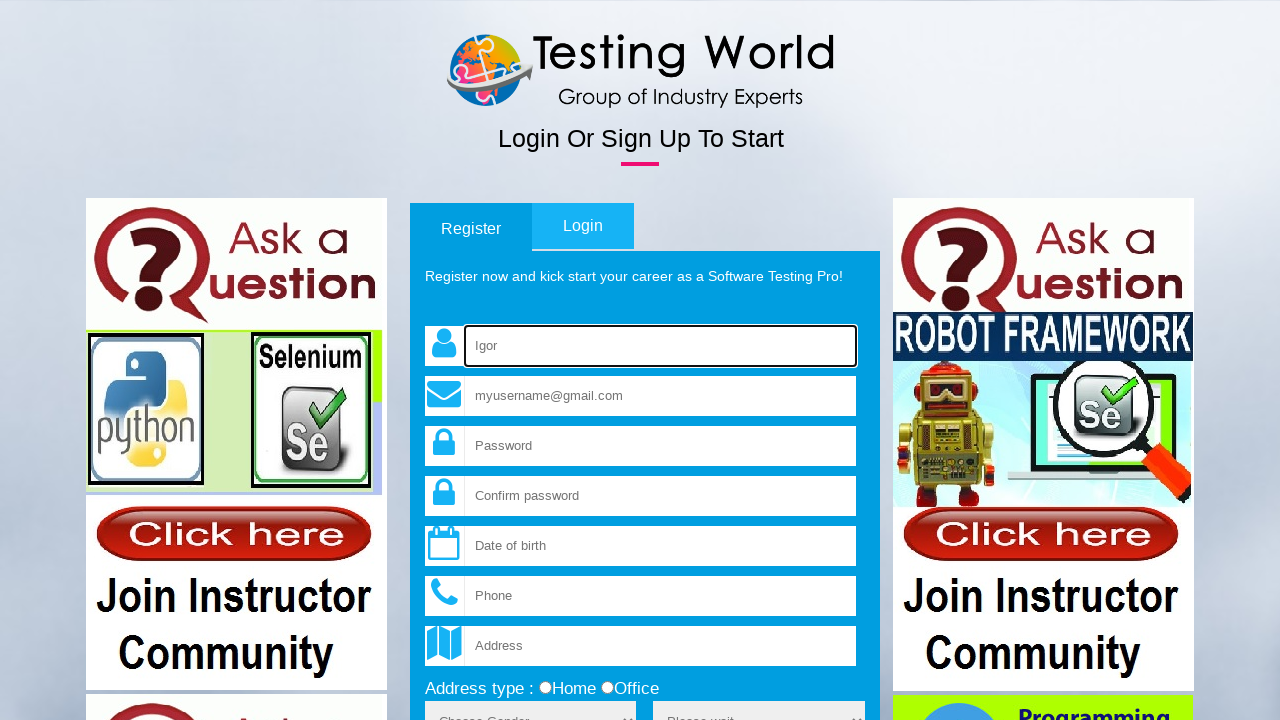

Focused on username field on input[name='fld_username']
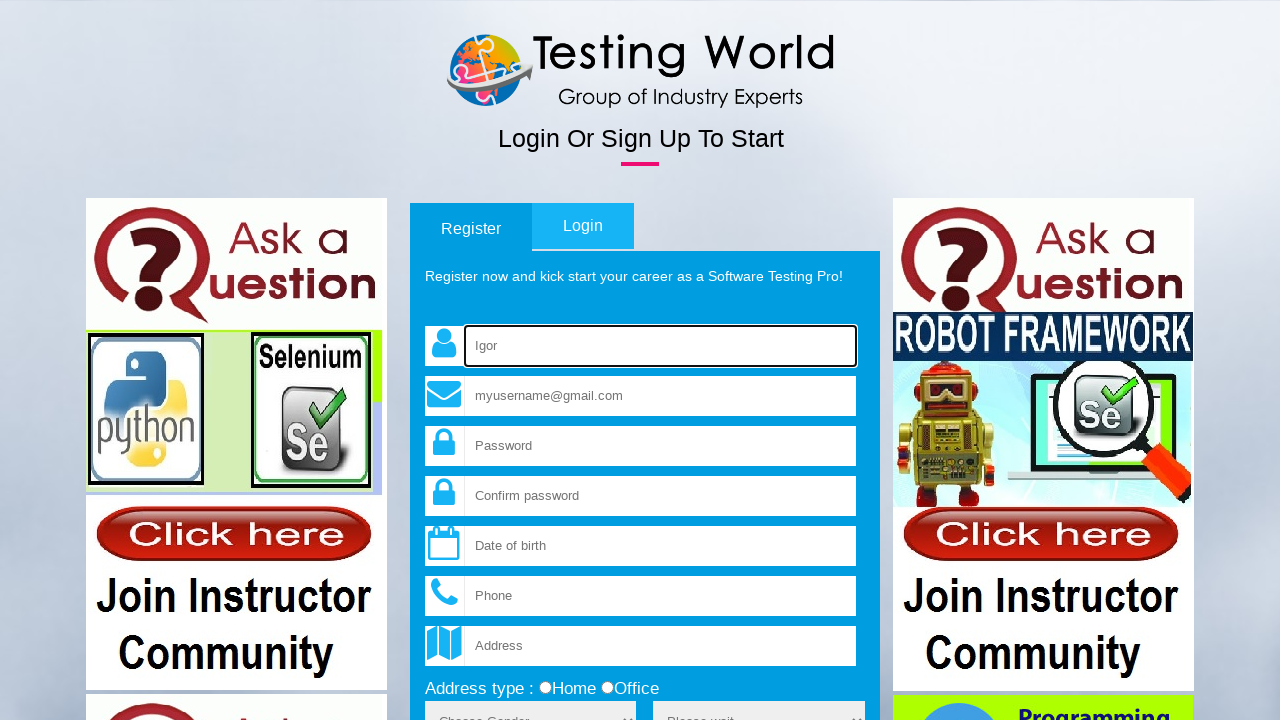

Pressed Ctrl+A to select all text in username field
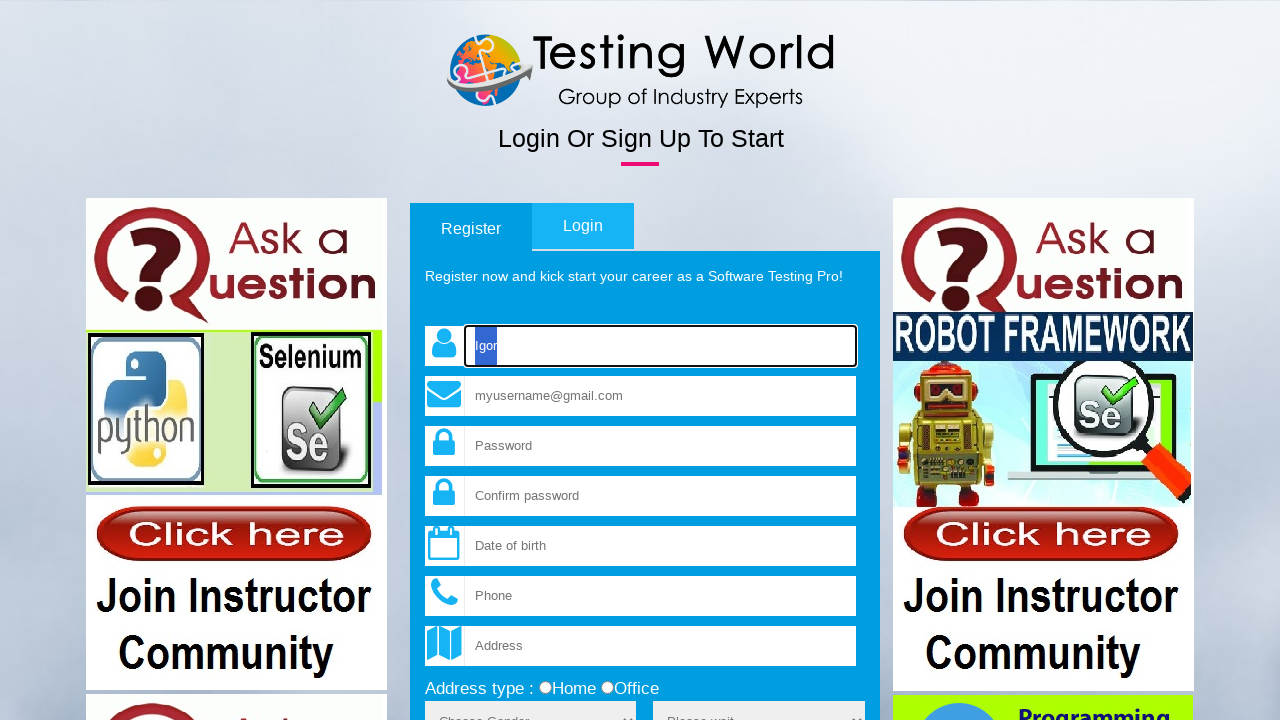

Pressed Ctrl+A to select all text again
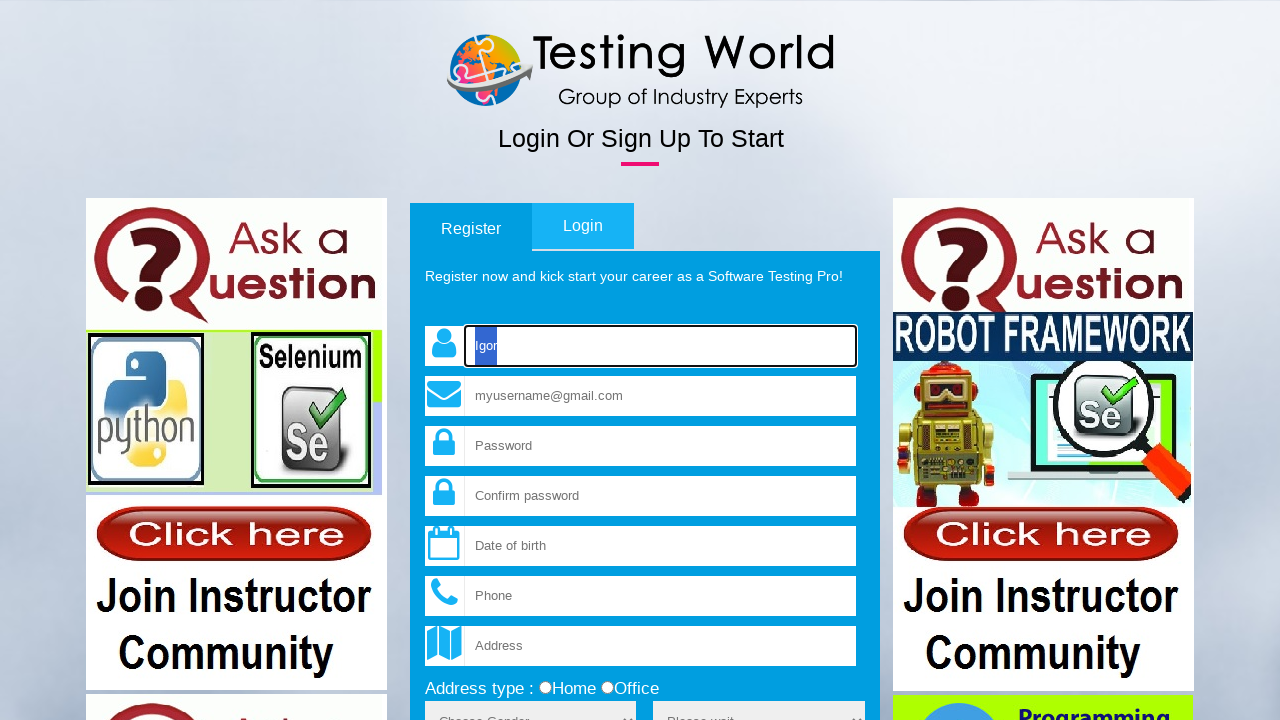

Pressed Delete key to remove all text from username field
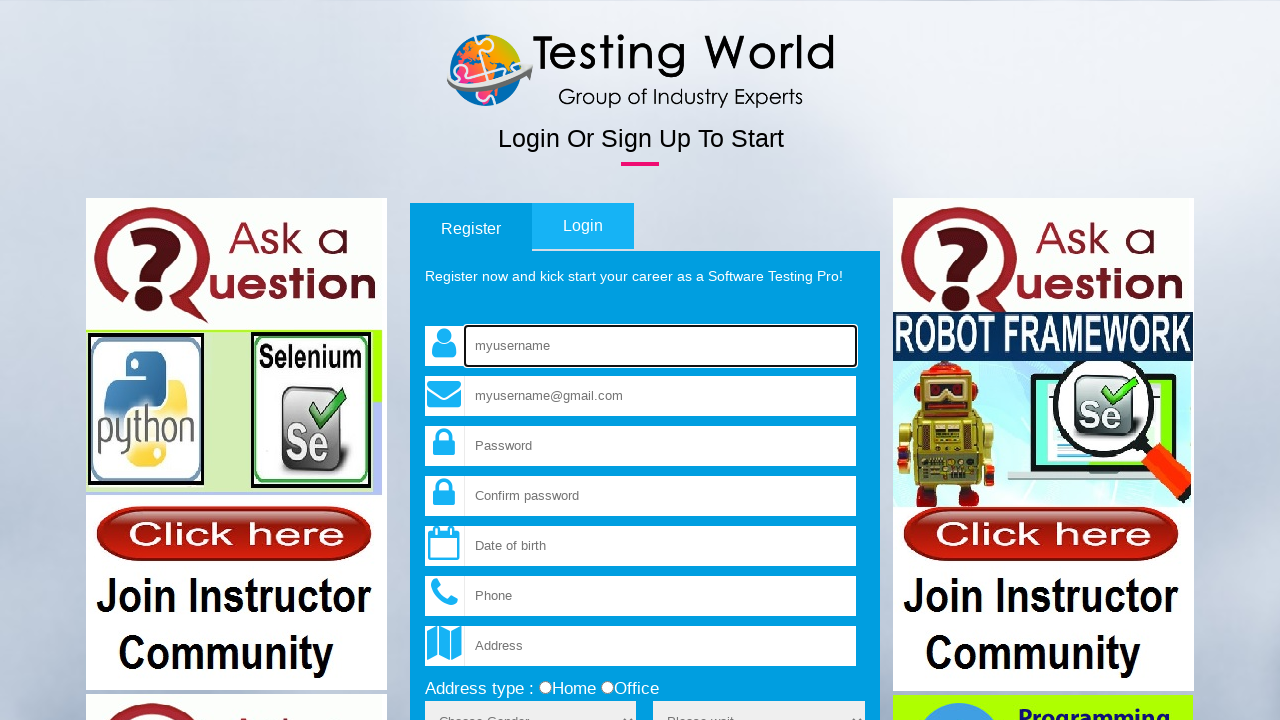

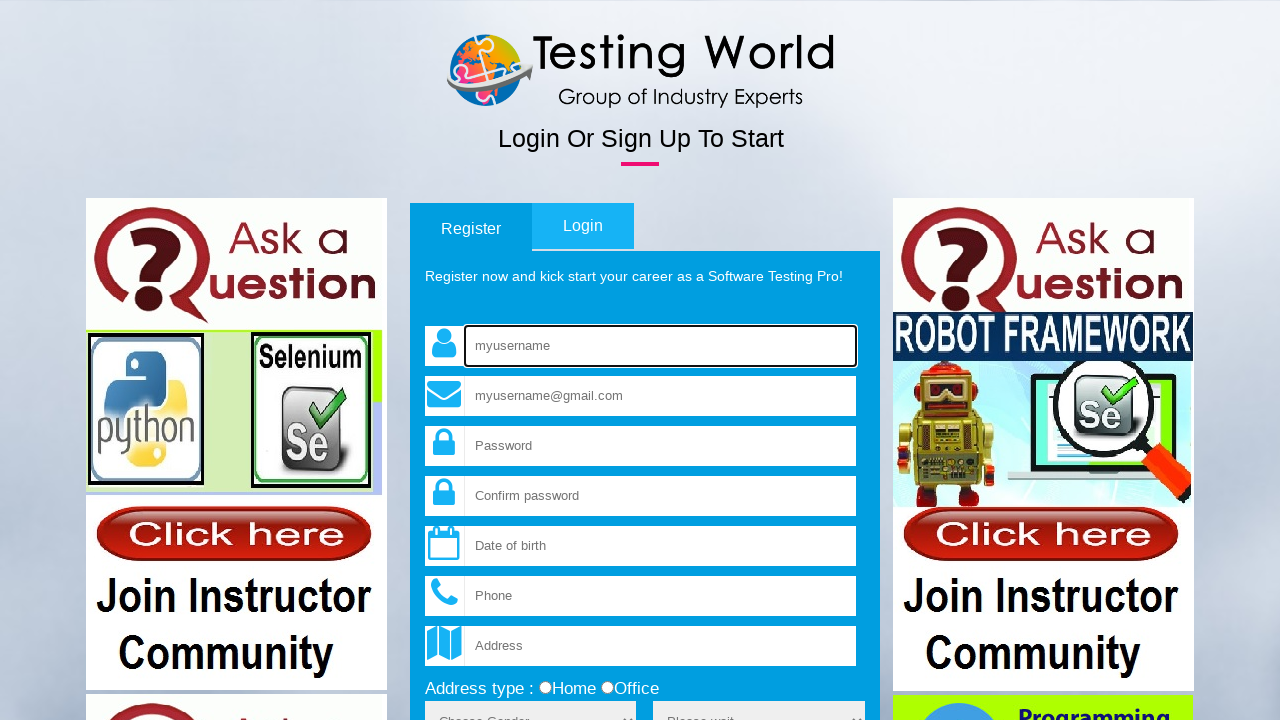